Tests the number input page by entering a number, submitting, and verifying the error message

Starting URL: https://kristinek.github.io/site/tasks/enter_a_number

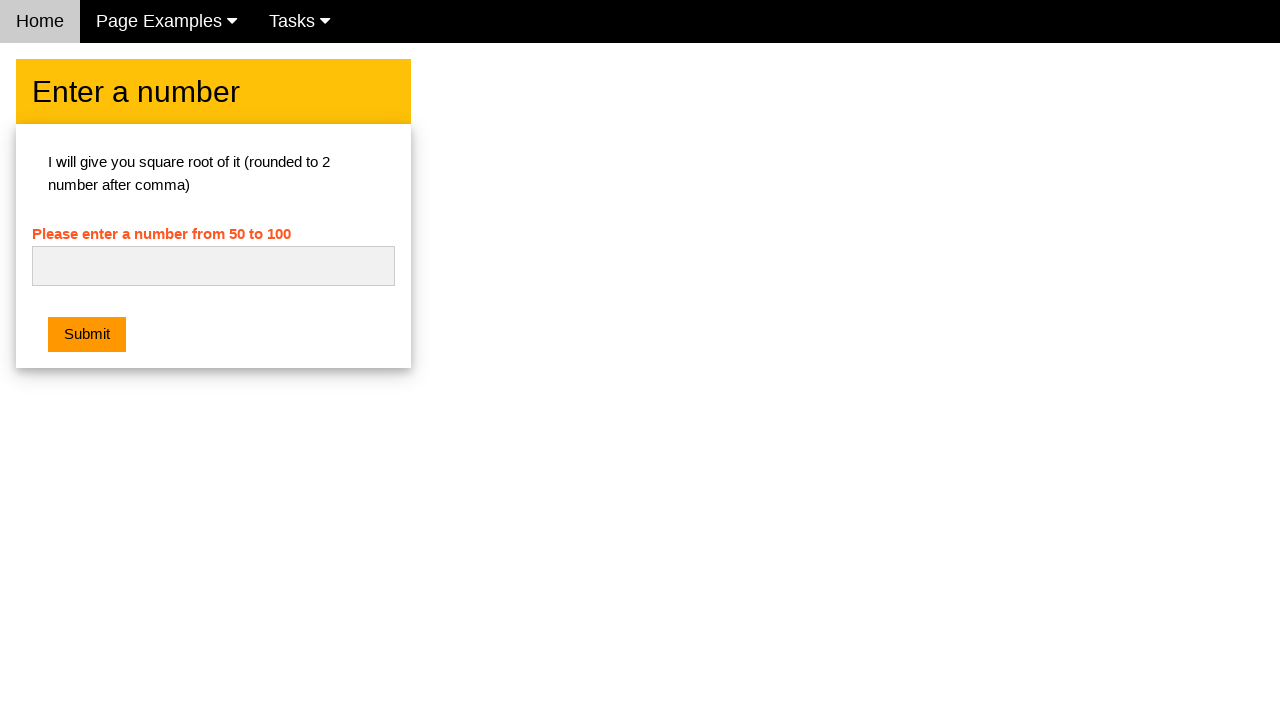

Cleared the number input field on #numb
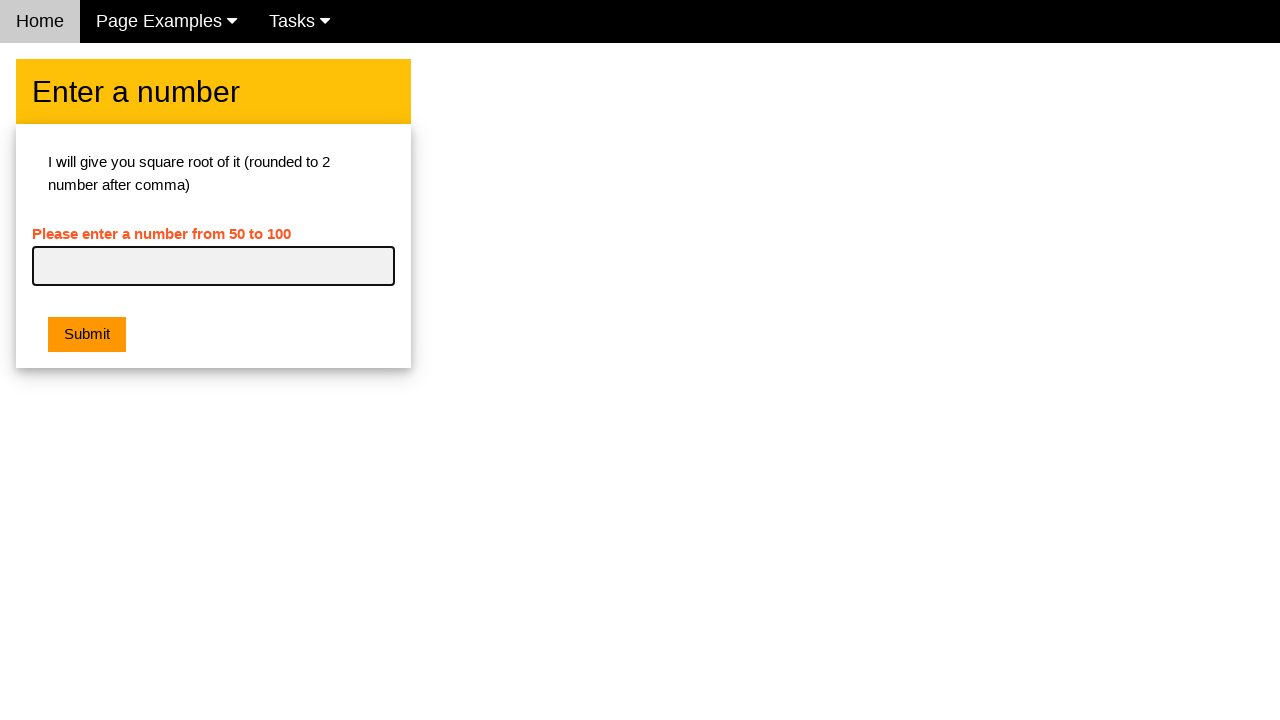

Filled number input field with invalid value 'abc' on #numb
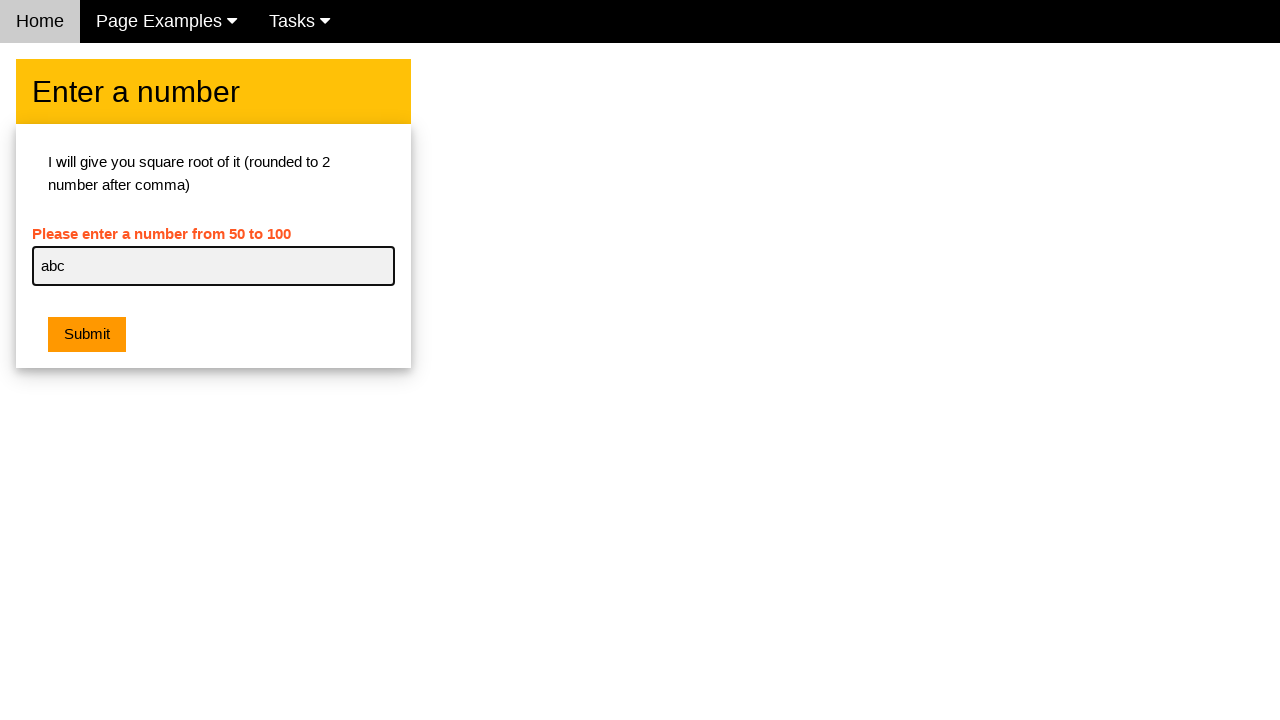

Clicked submit button at (87, 335) on button
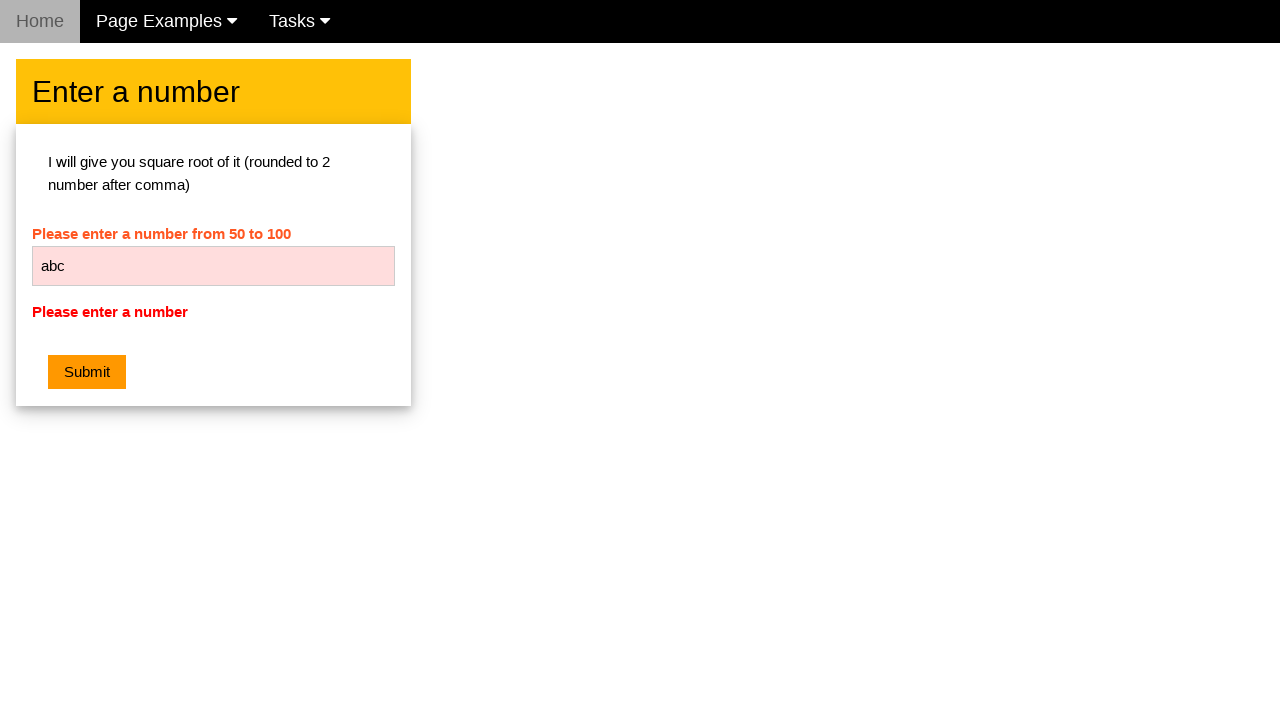

Error message displayed on page
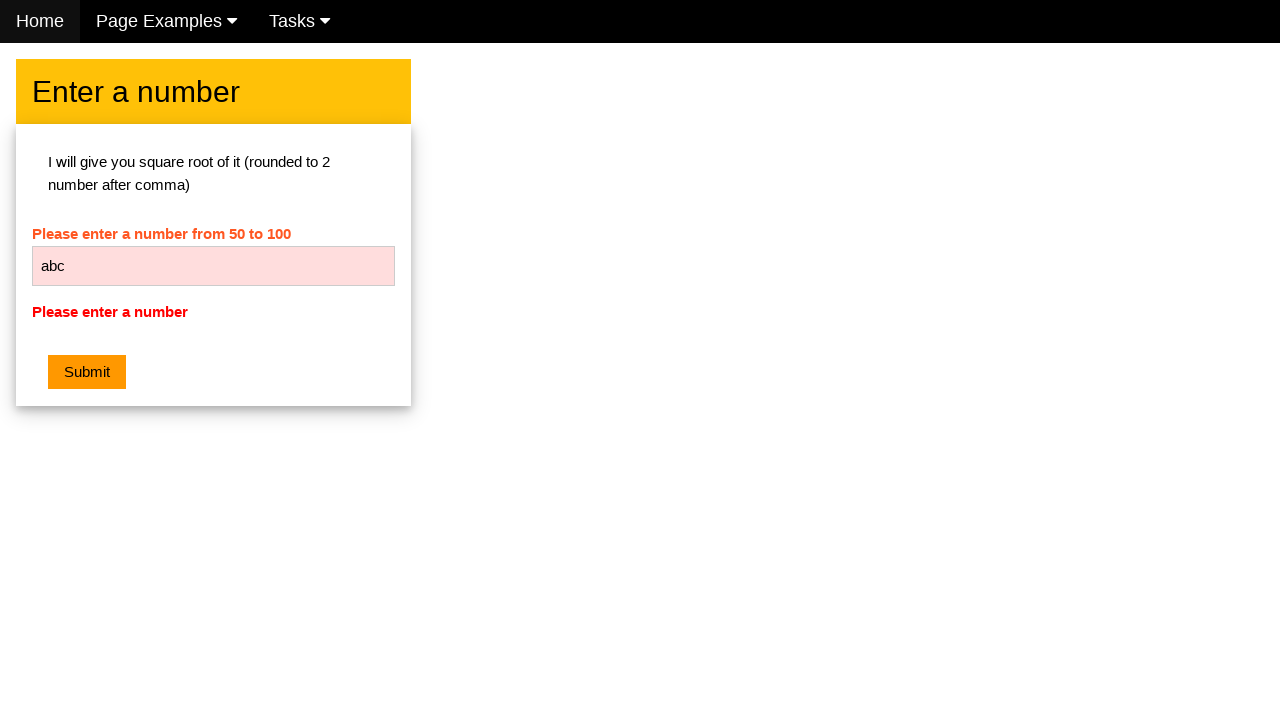

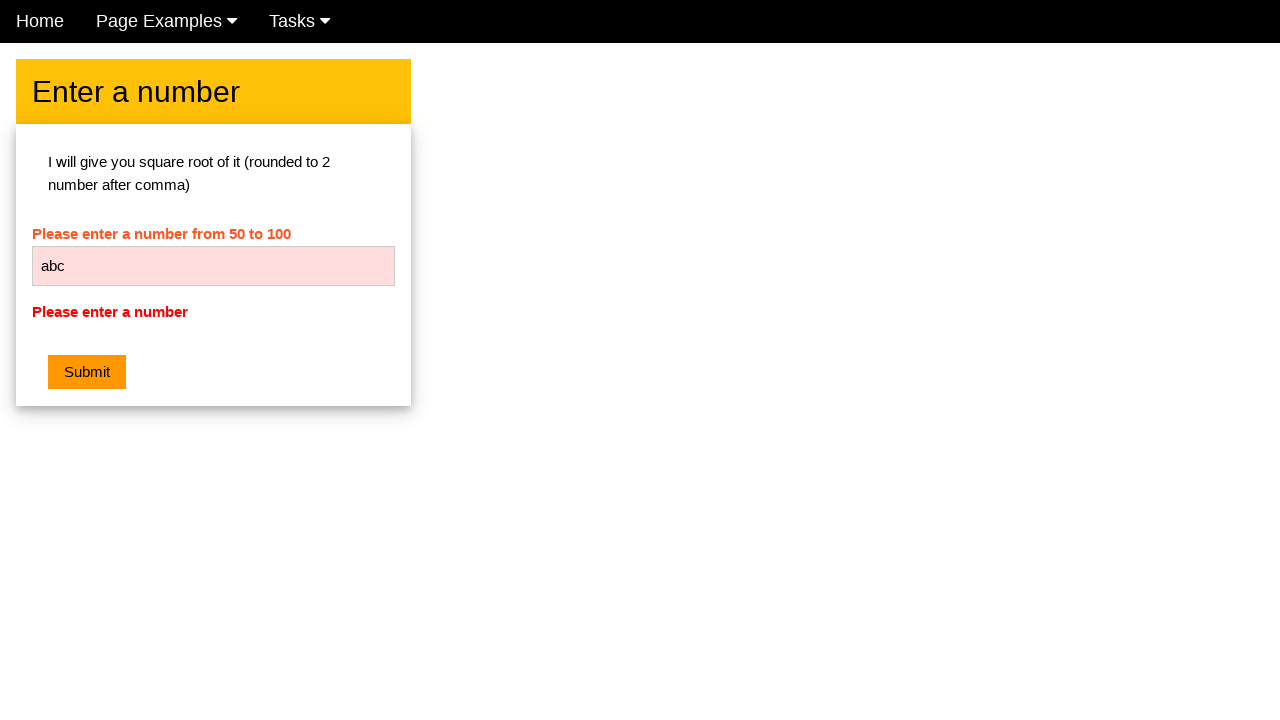